Tests multi-window handling by clicking a link that opens a new window, switching to the child window to read content, closing it, then switching back to verify the original window's content

Starting URL: https://the-internet.herokuapp.com/windows

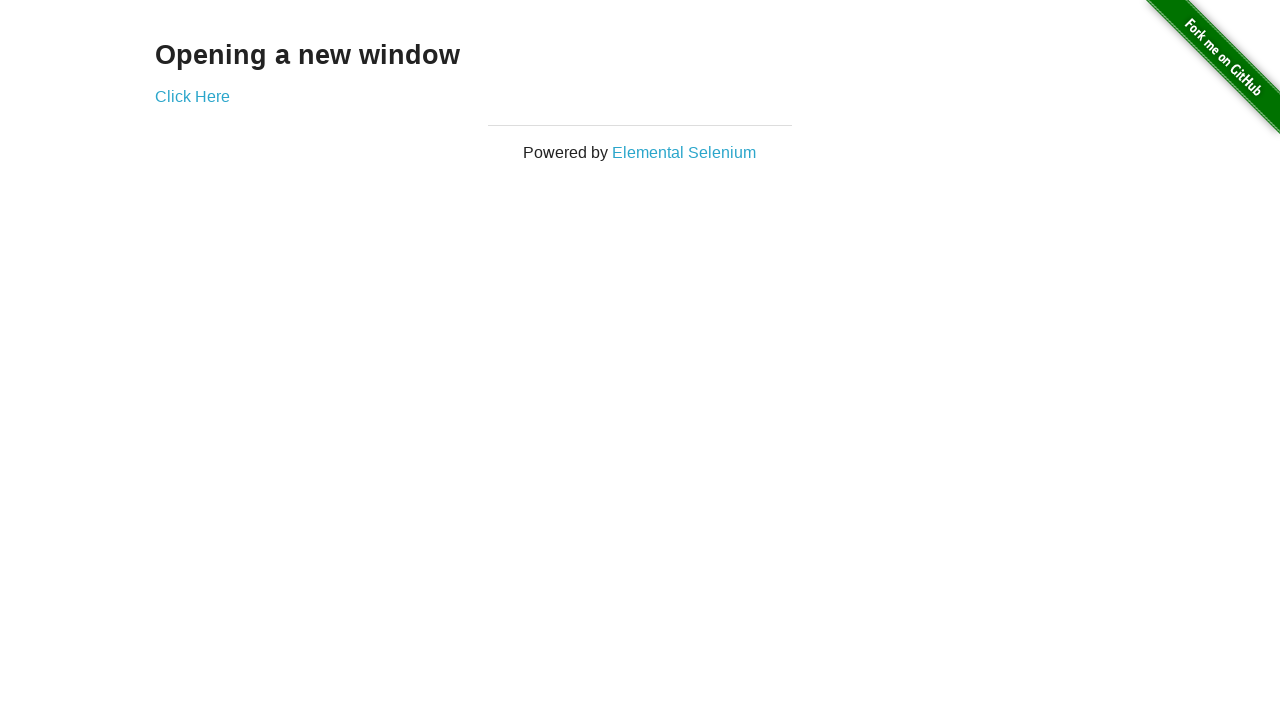

Navigated to windows handling test page
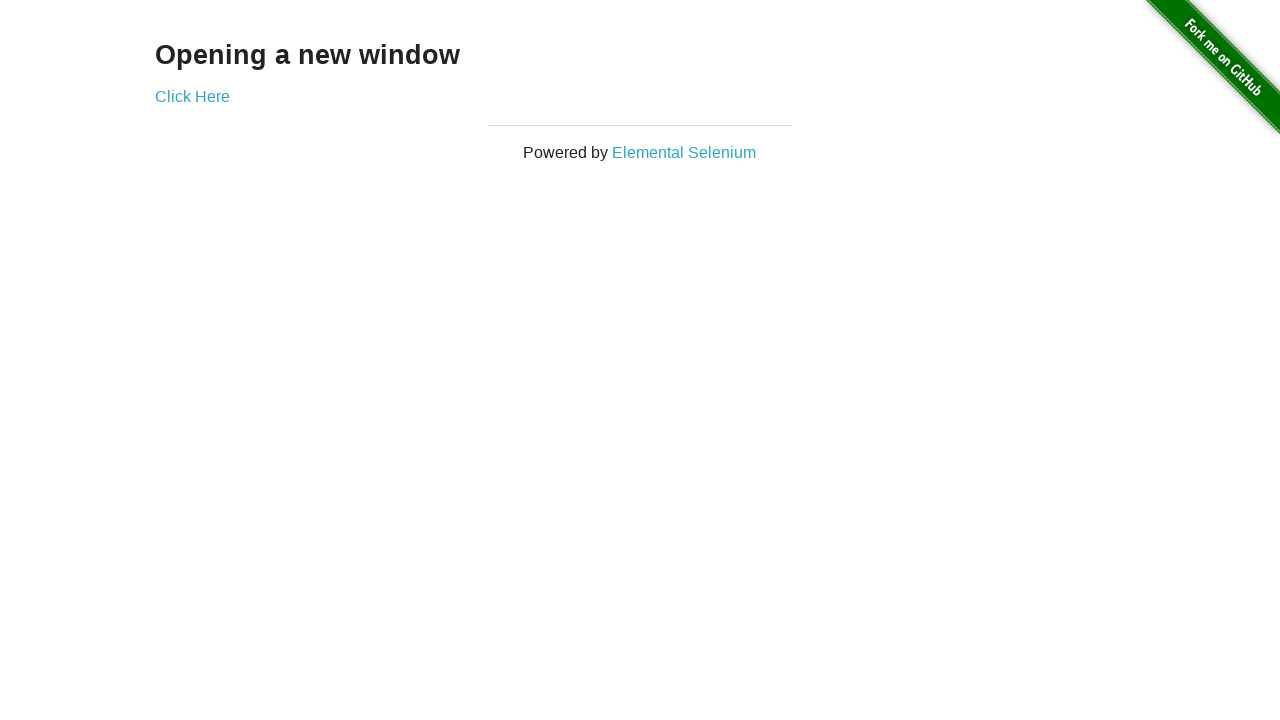

Clicked link to open new window at (192, 96) on text=Click Here
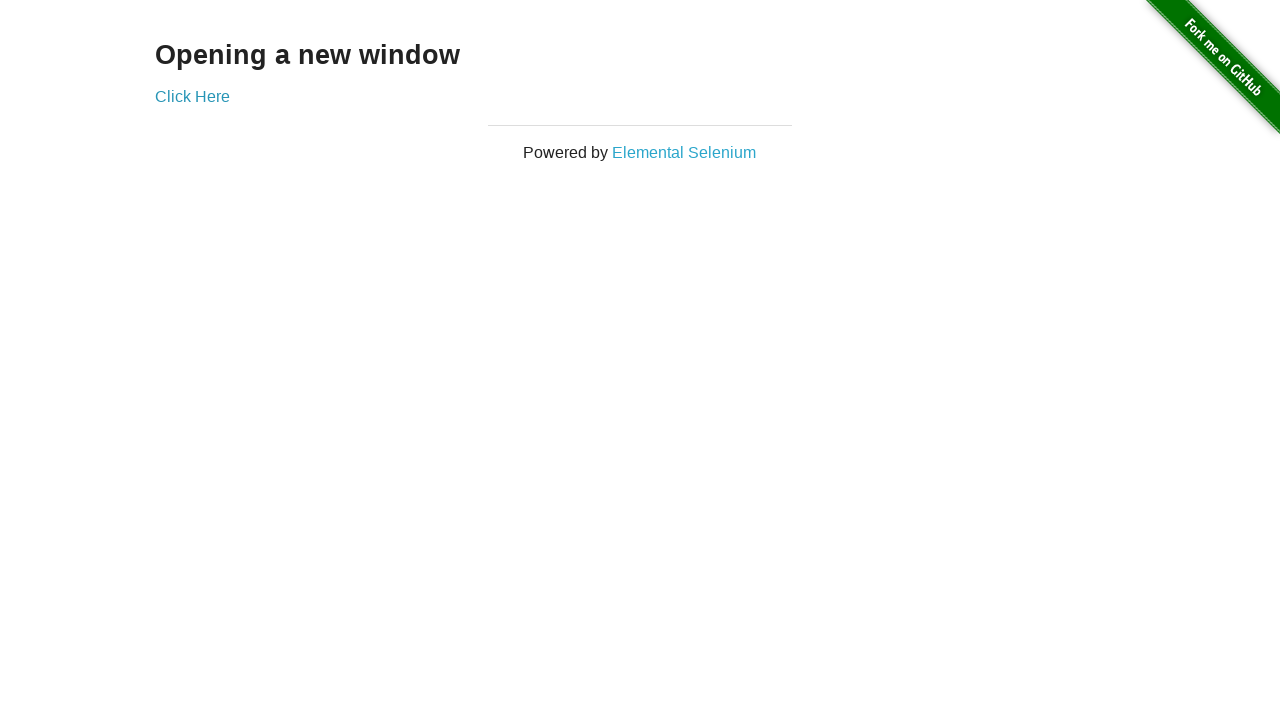

New window opened and captured
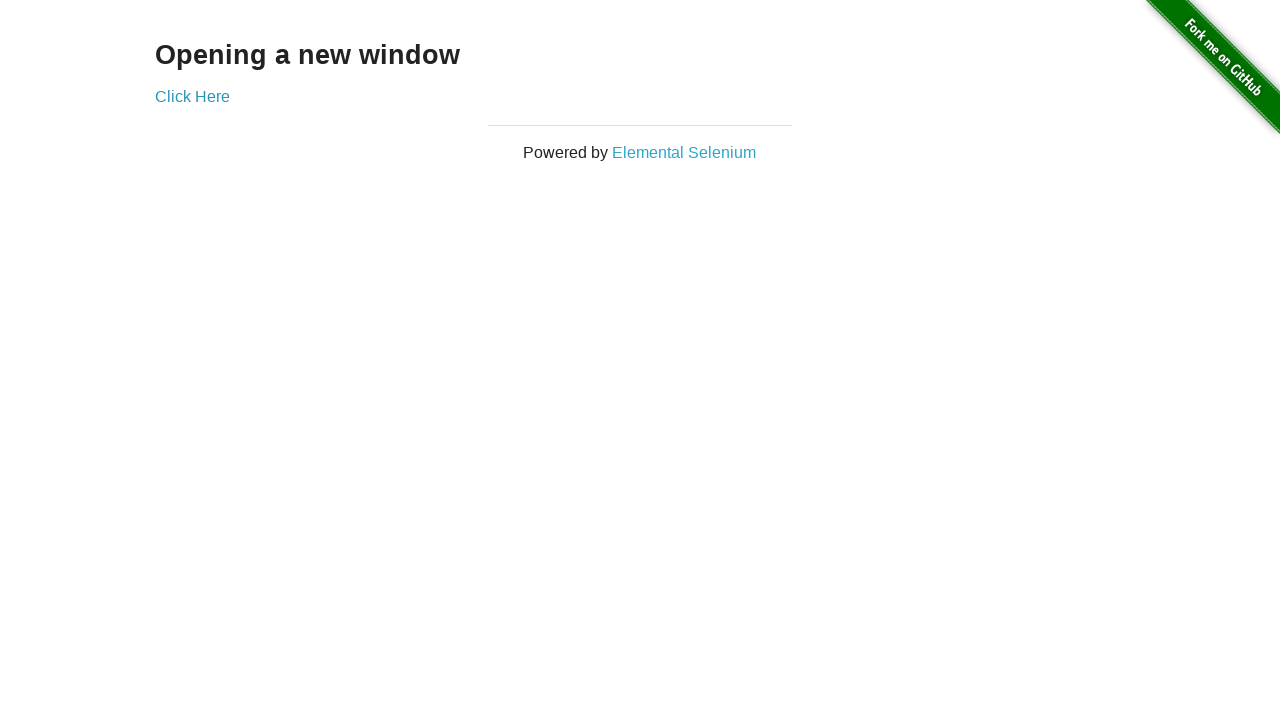

New window loaded and h3 element is present
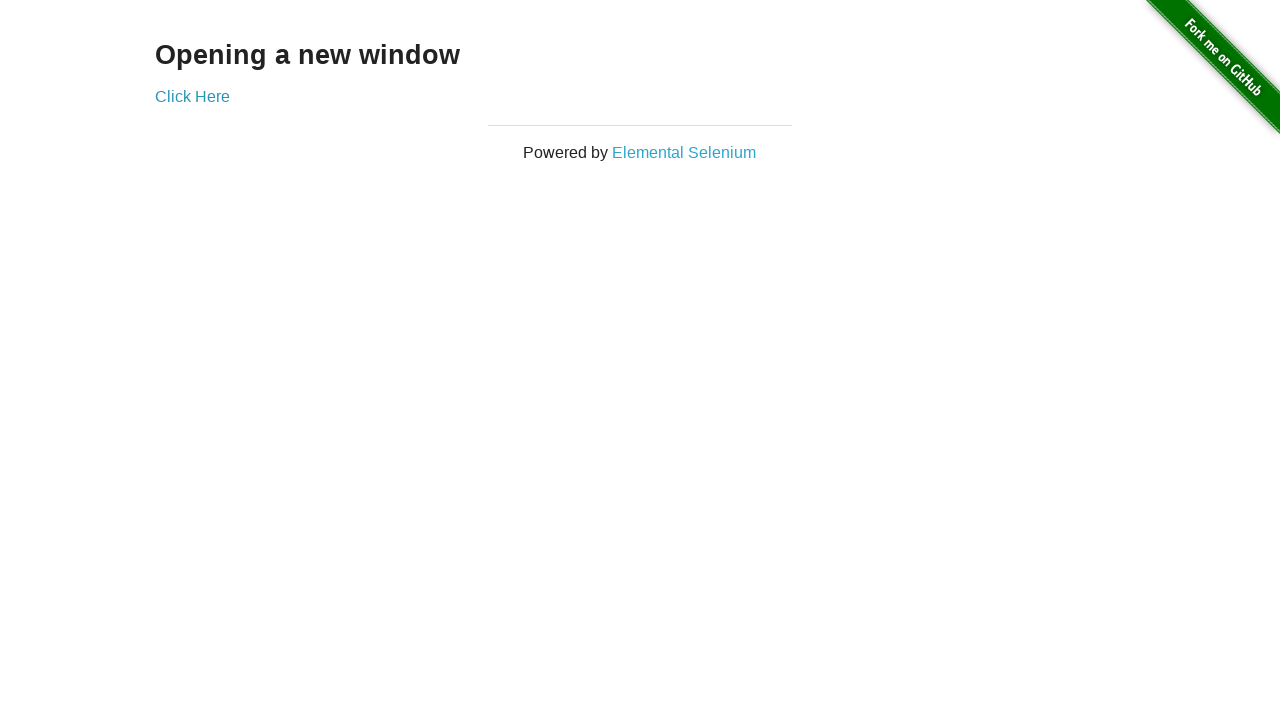

Read content from new window: 'New Window'
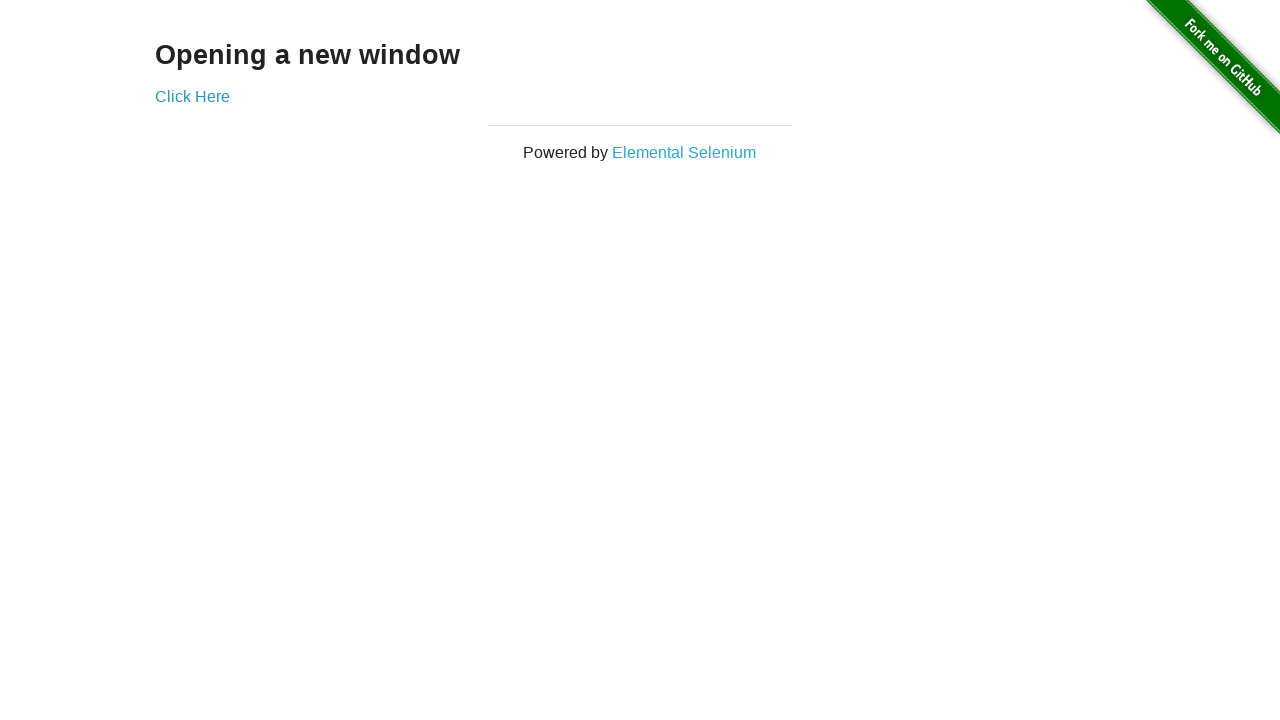

Closed the child window
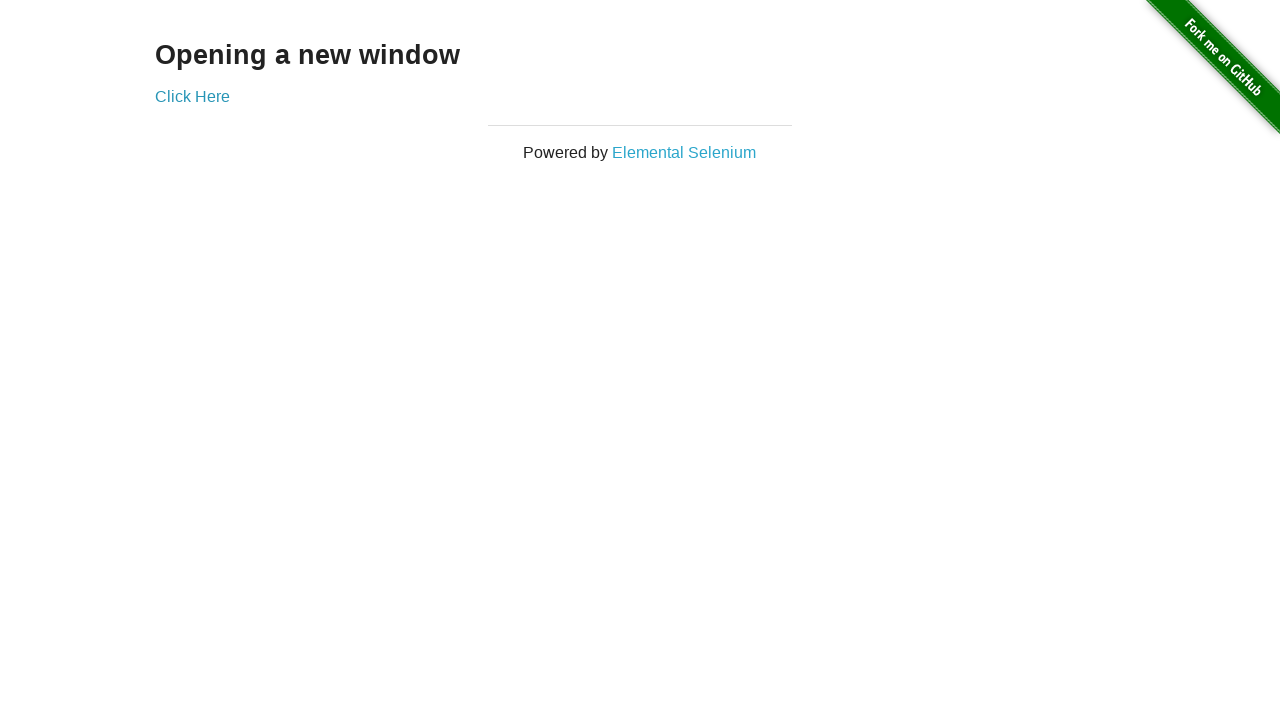

Original window h3 element is present
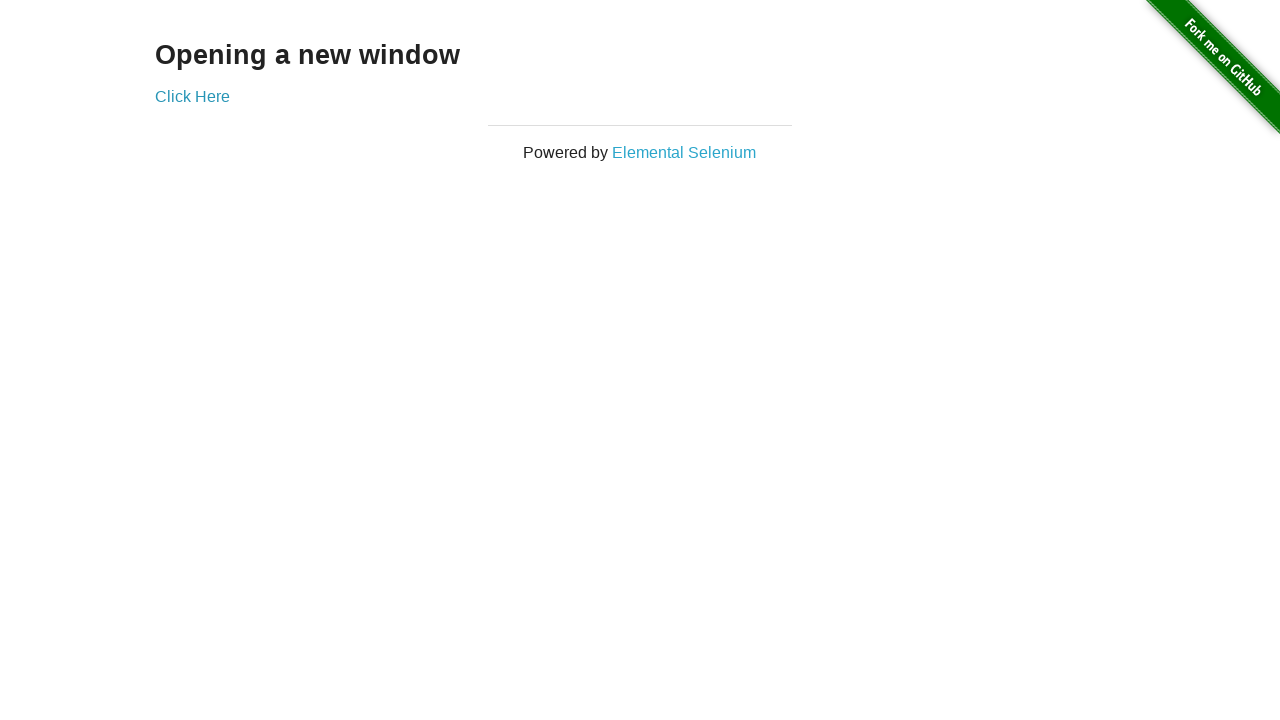

Verified original window contains 'Opening a new window'
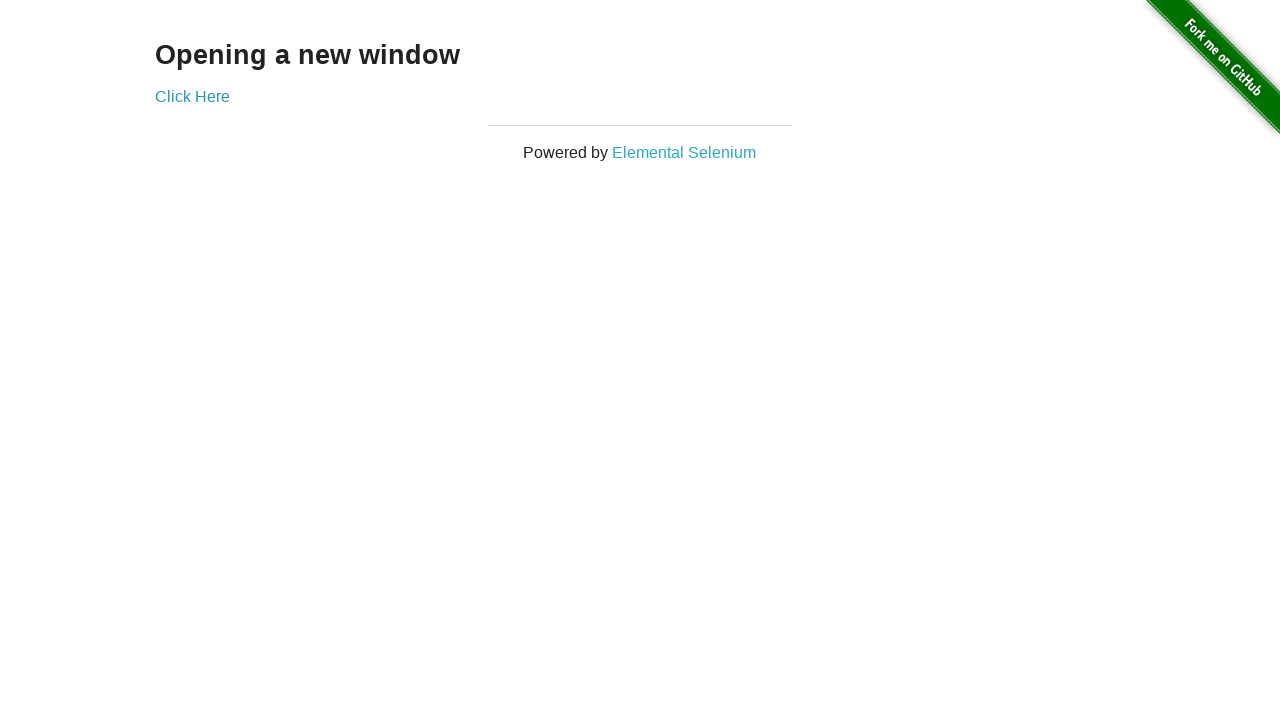

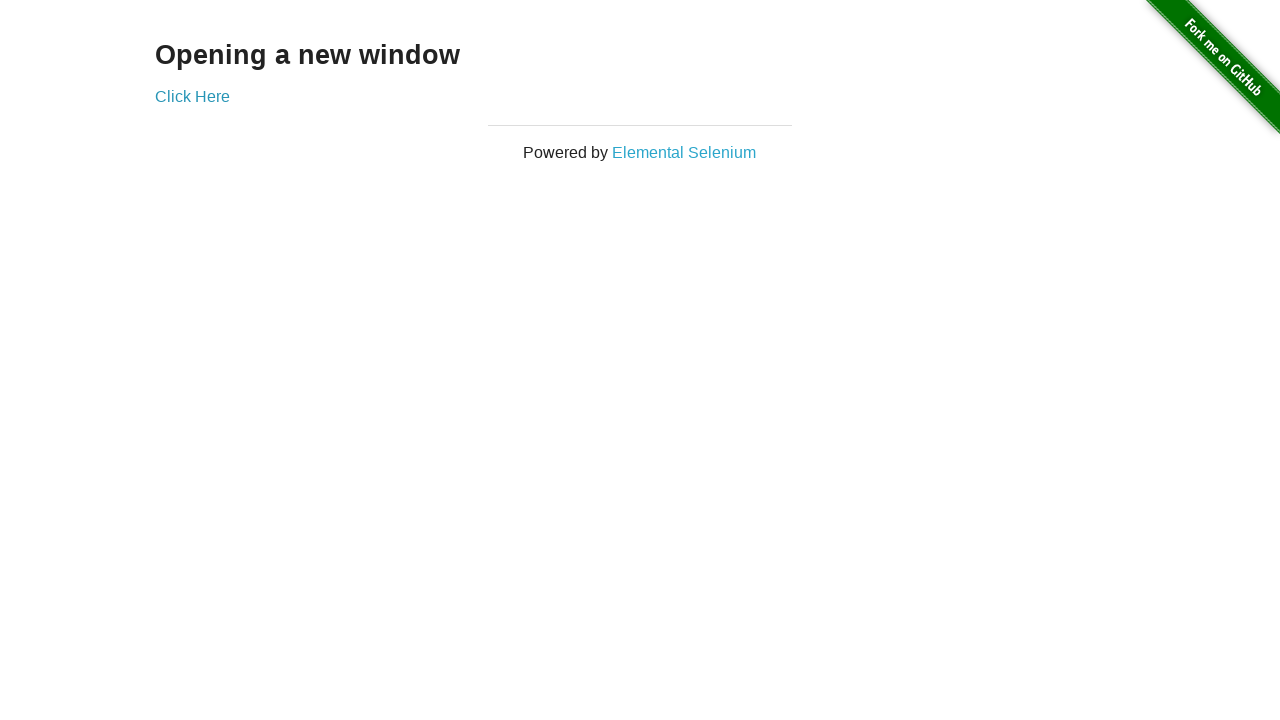